Navigates to Nike India website and waits for the page to load completely

Starting URL: https://www.nike.com/in/

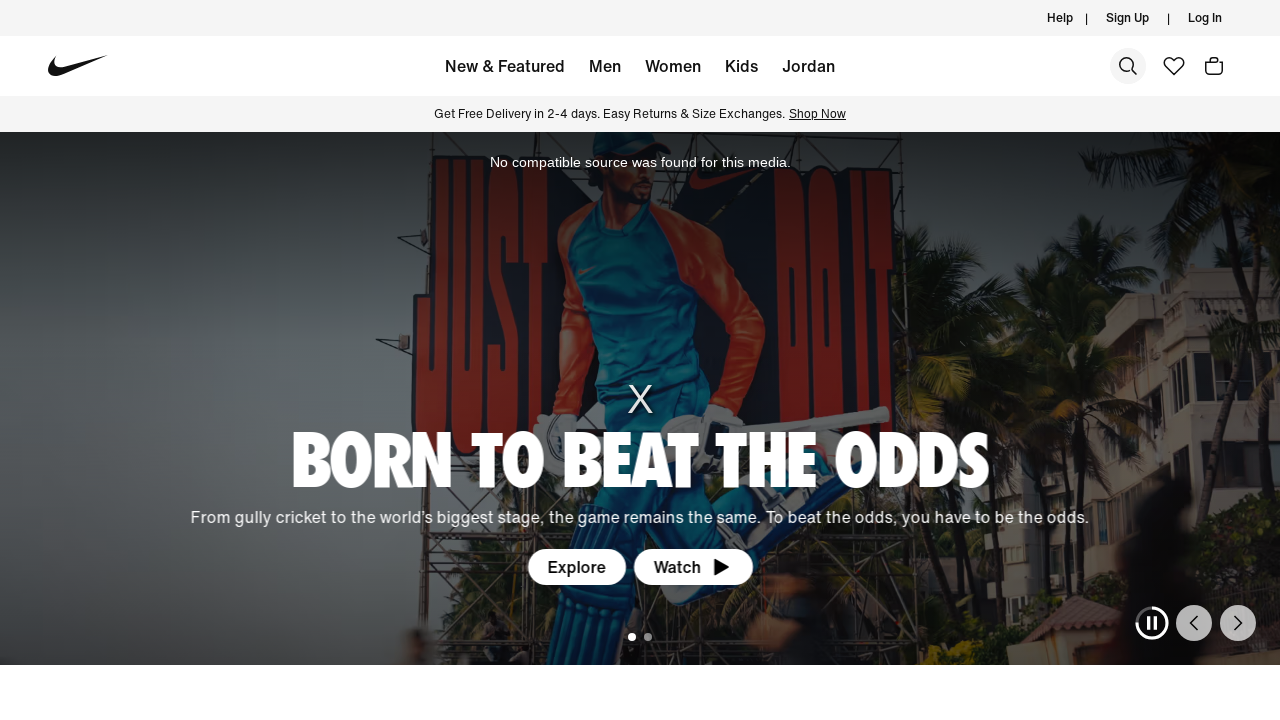

Navigated to Nike India website
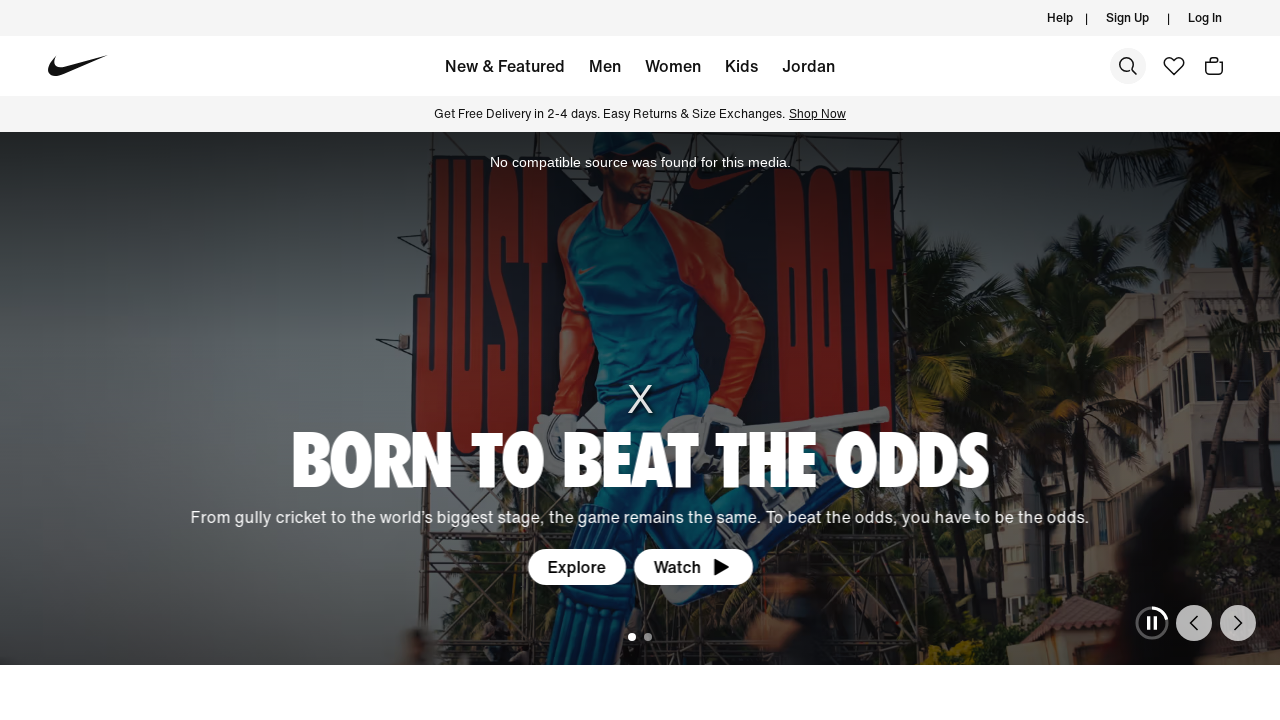

Waited for network to become idle - page fully loaded
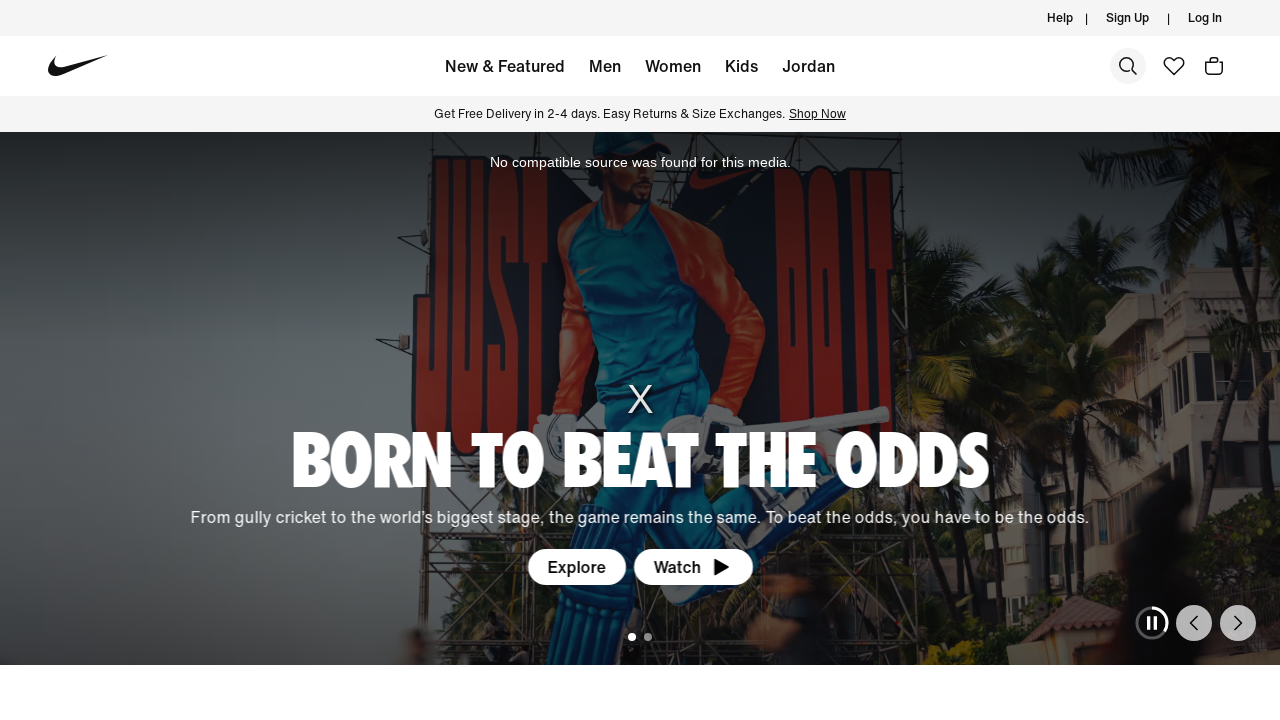

Verified body element is present on Nike India page
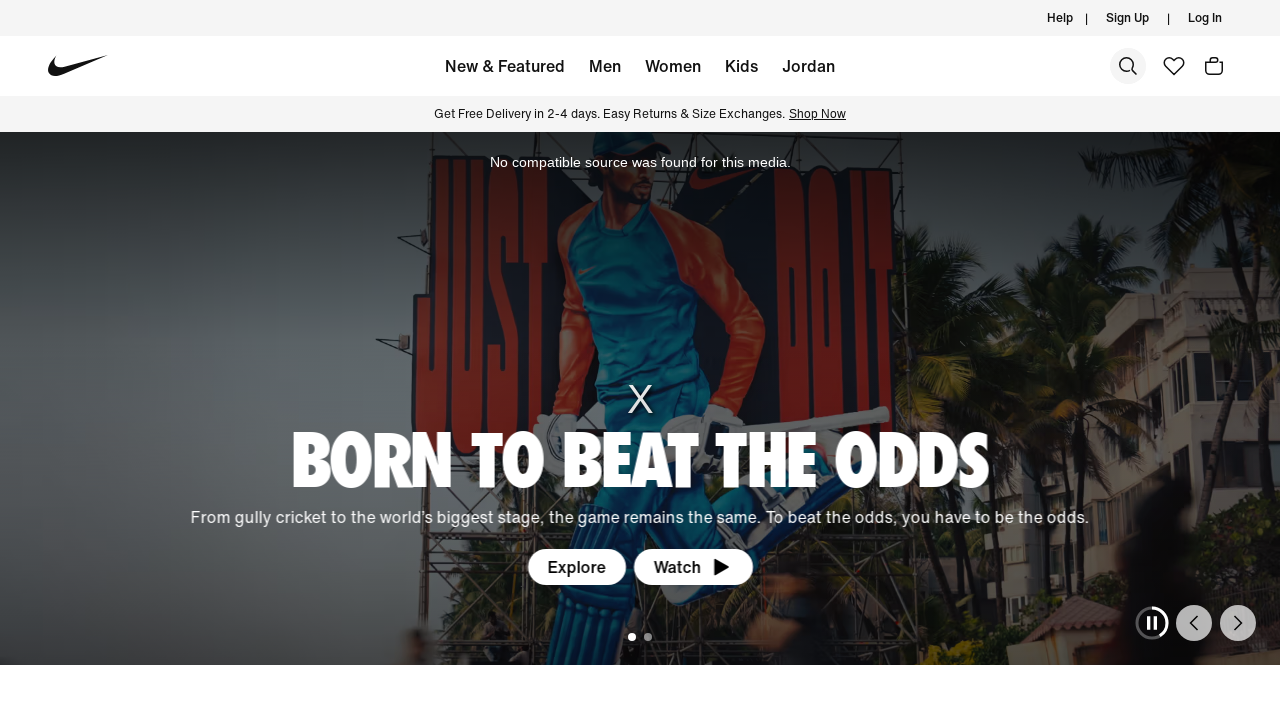

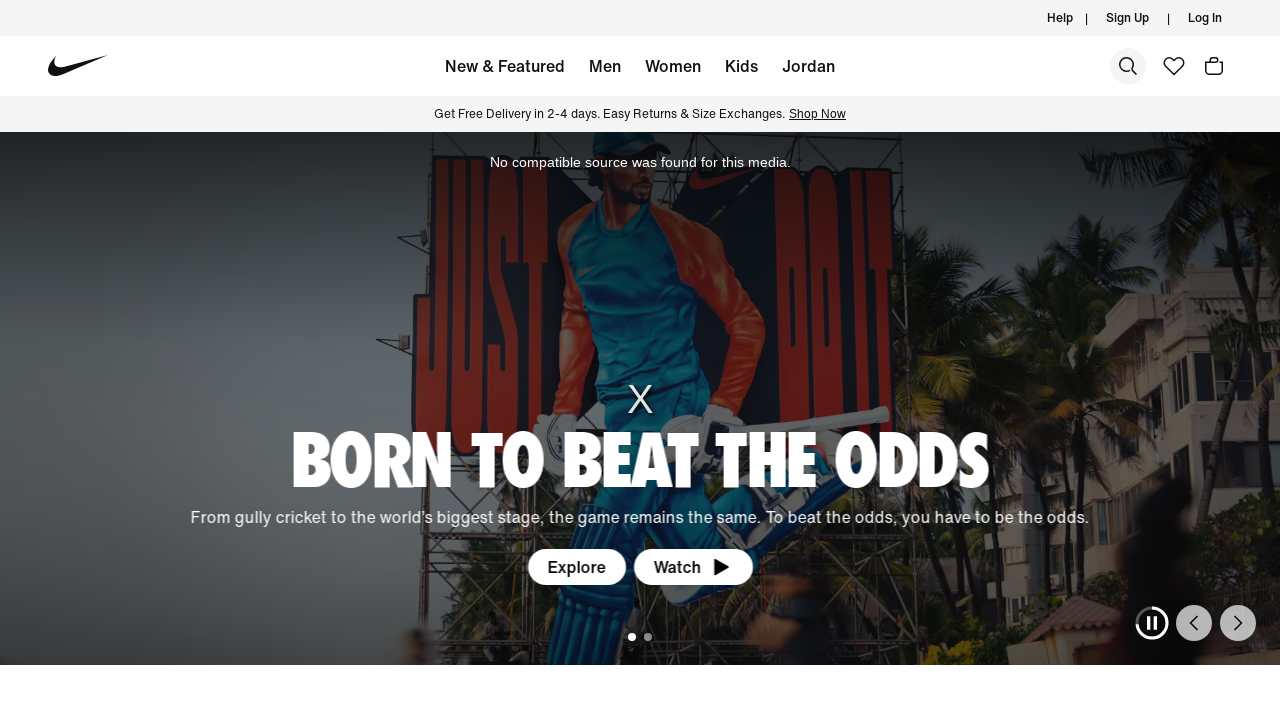